Tests basic mouse click functionality on a clickable element

Starting URL: https://www.selenium.dev/selenium/web/mouse_interaction.html

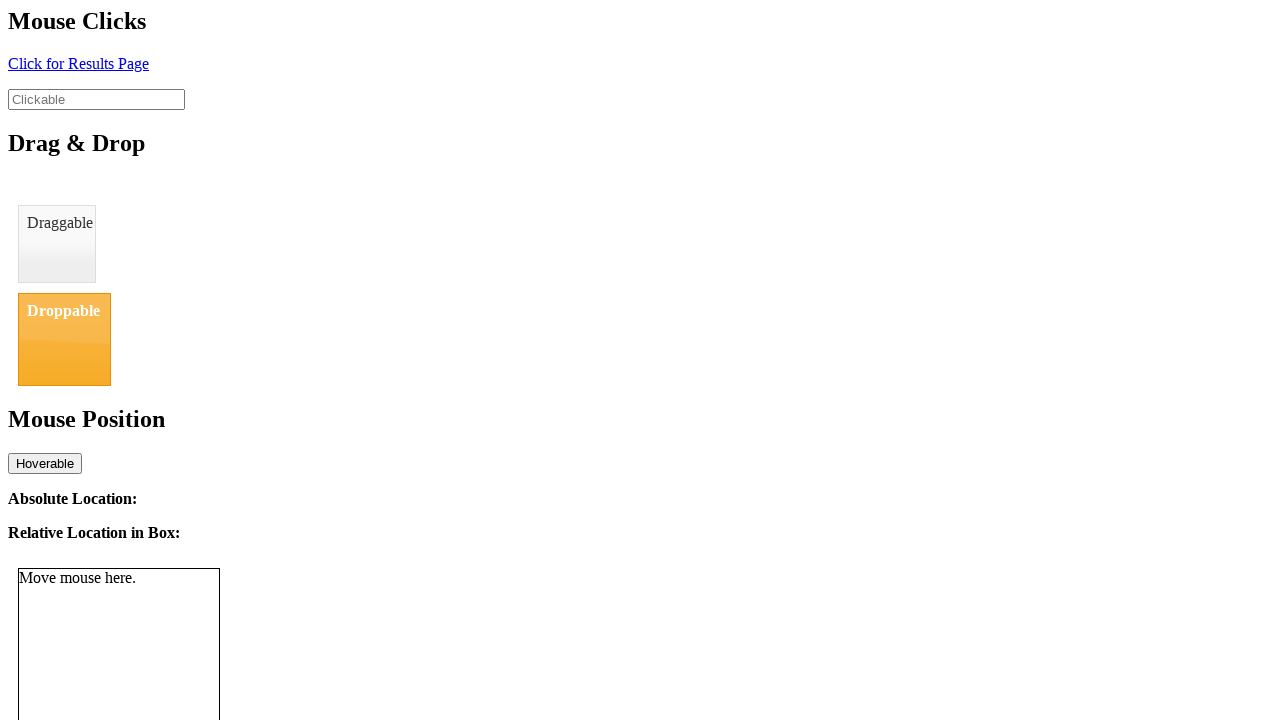

Clicked on the clickable element at (96, 99) on #clickable
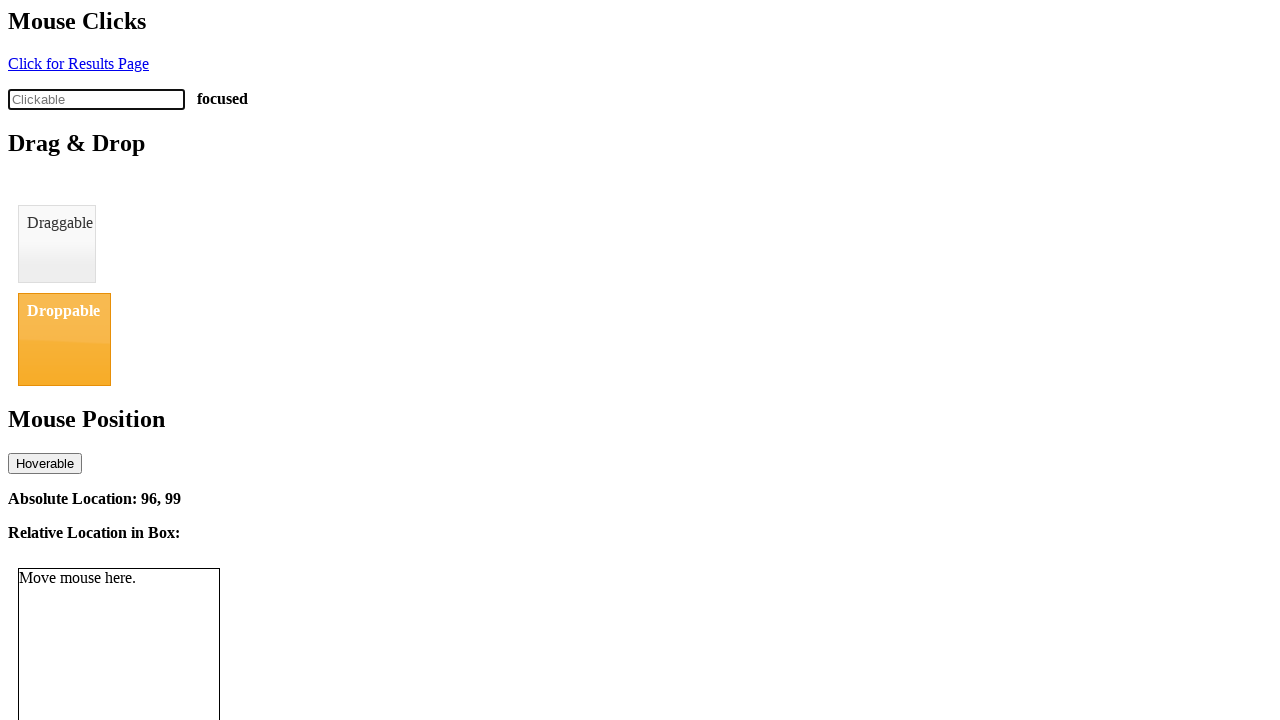

Click status element appeared on page
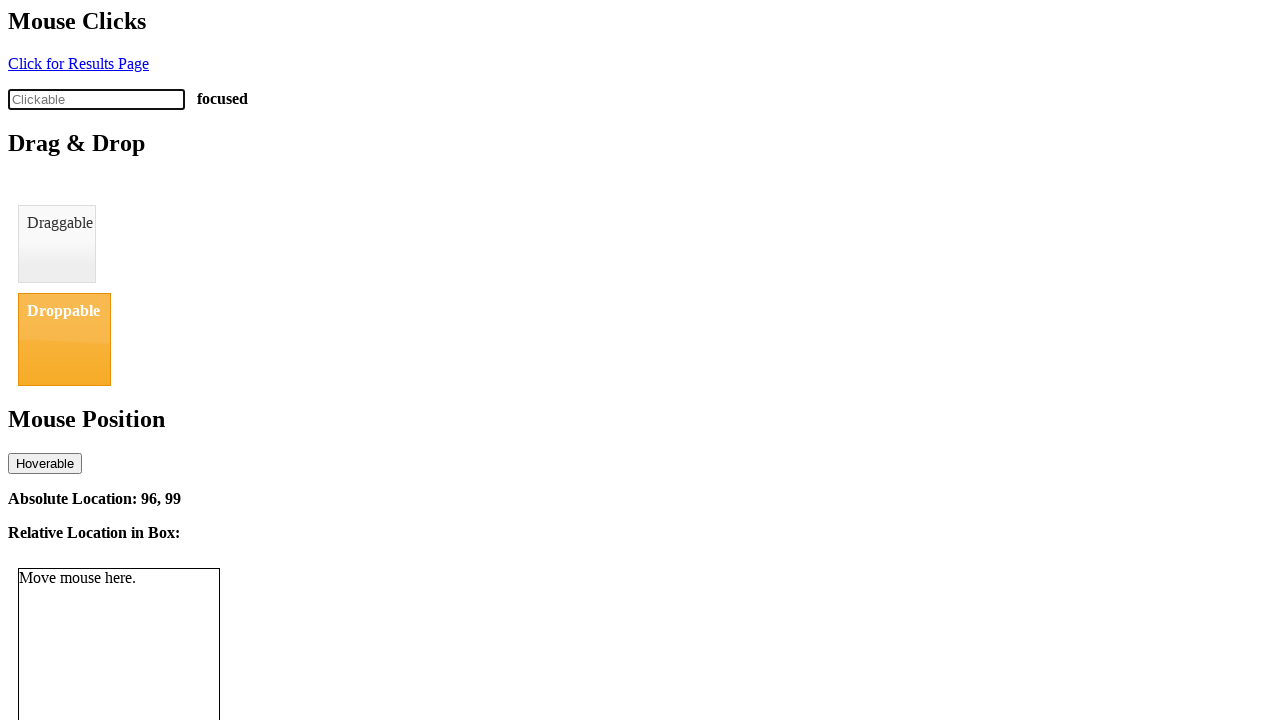

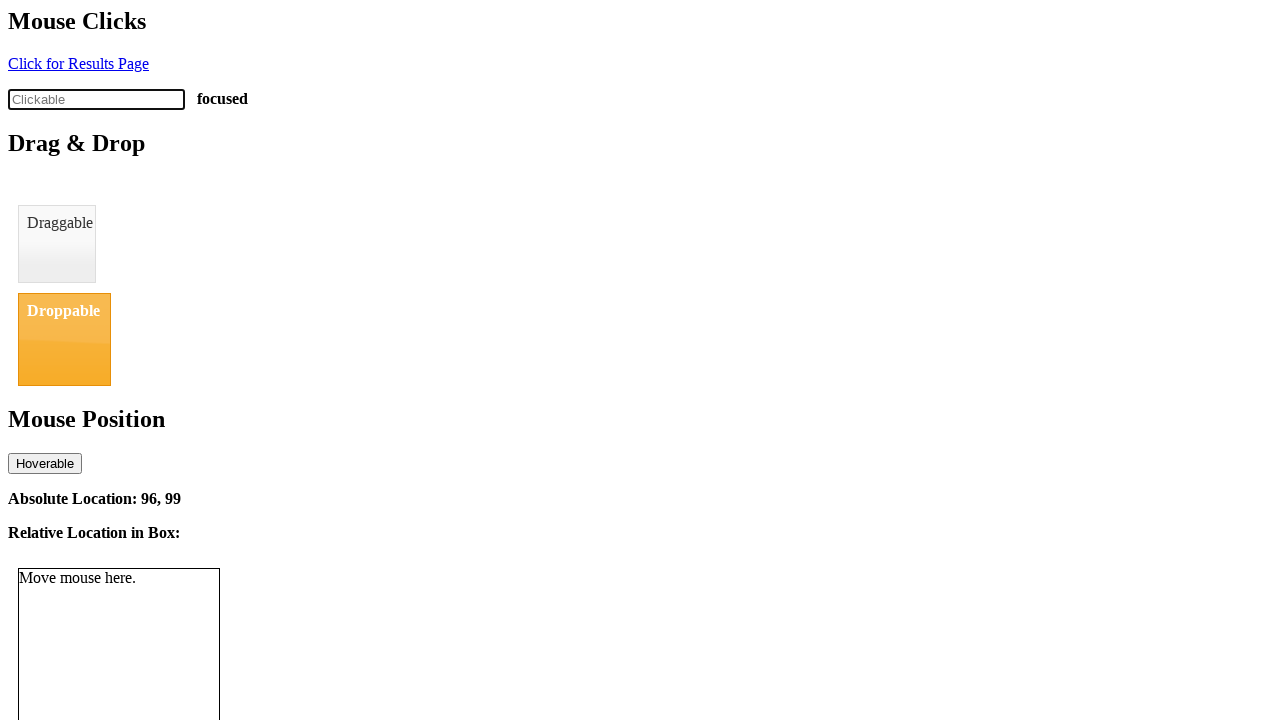